Tests left click functionality by clicking on the A/B Testing link on the practice page

Starting URL: https://practice.cydeo.com/

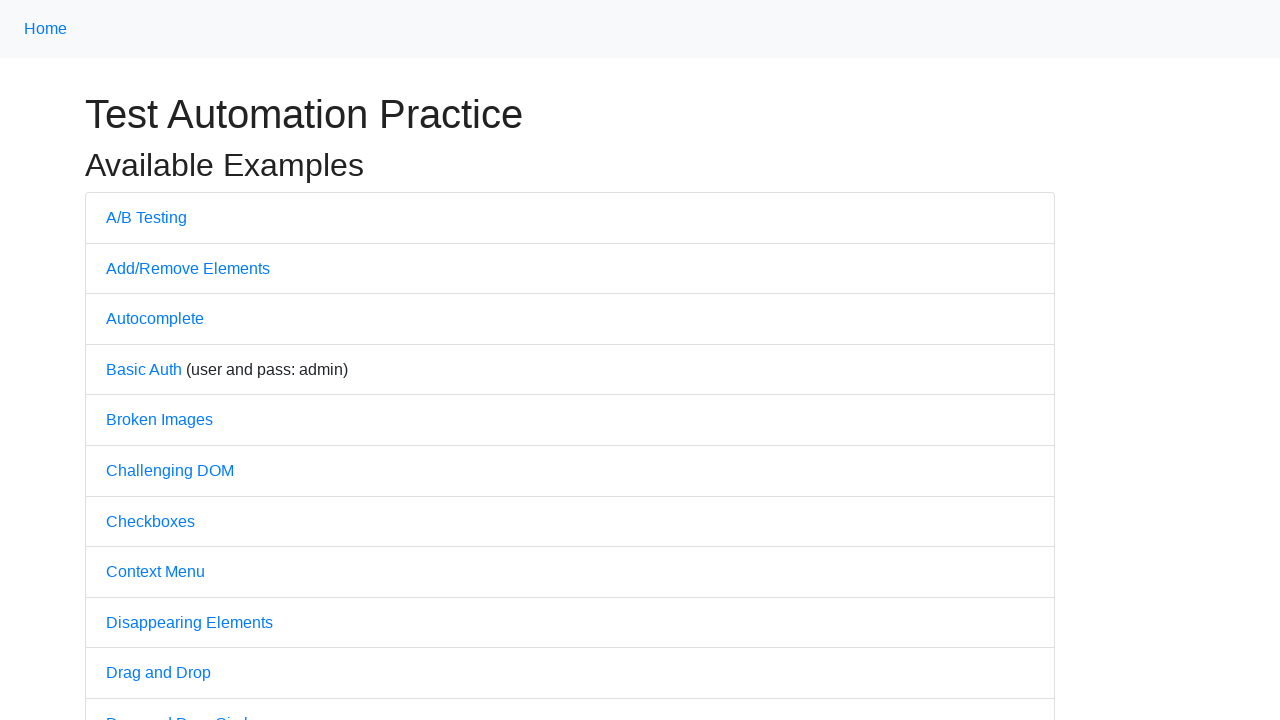

Navigated to practice page at https://practice.cydeo.com/
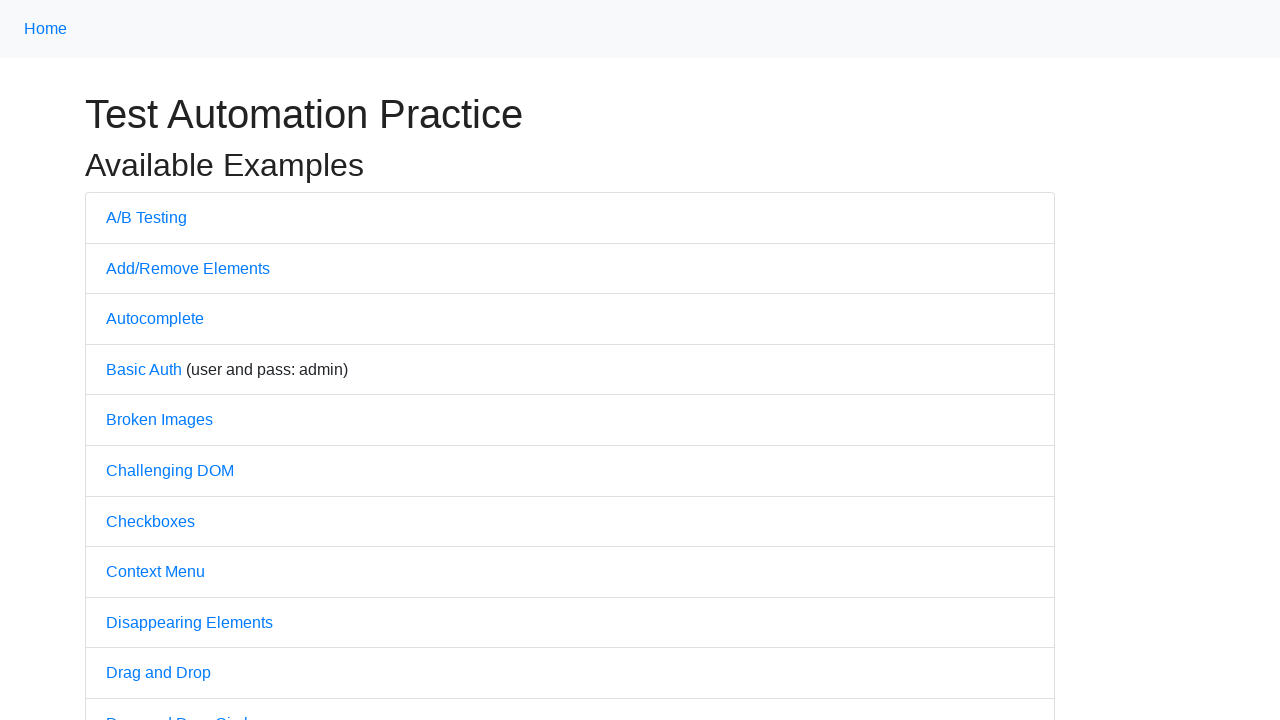

Left clicked on A/B Testing link at (146, 217) on text='A/B Testing'
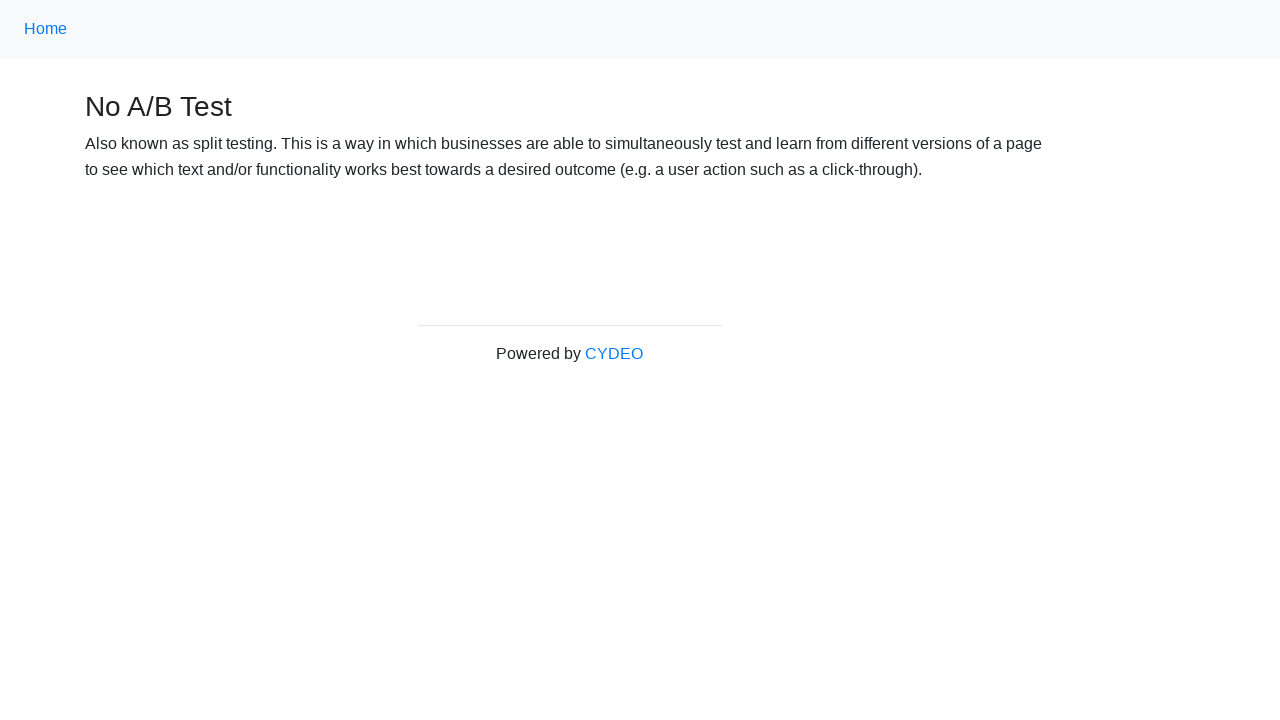

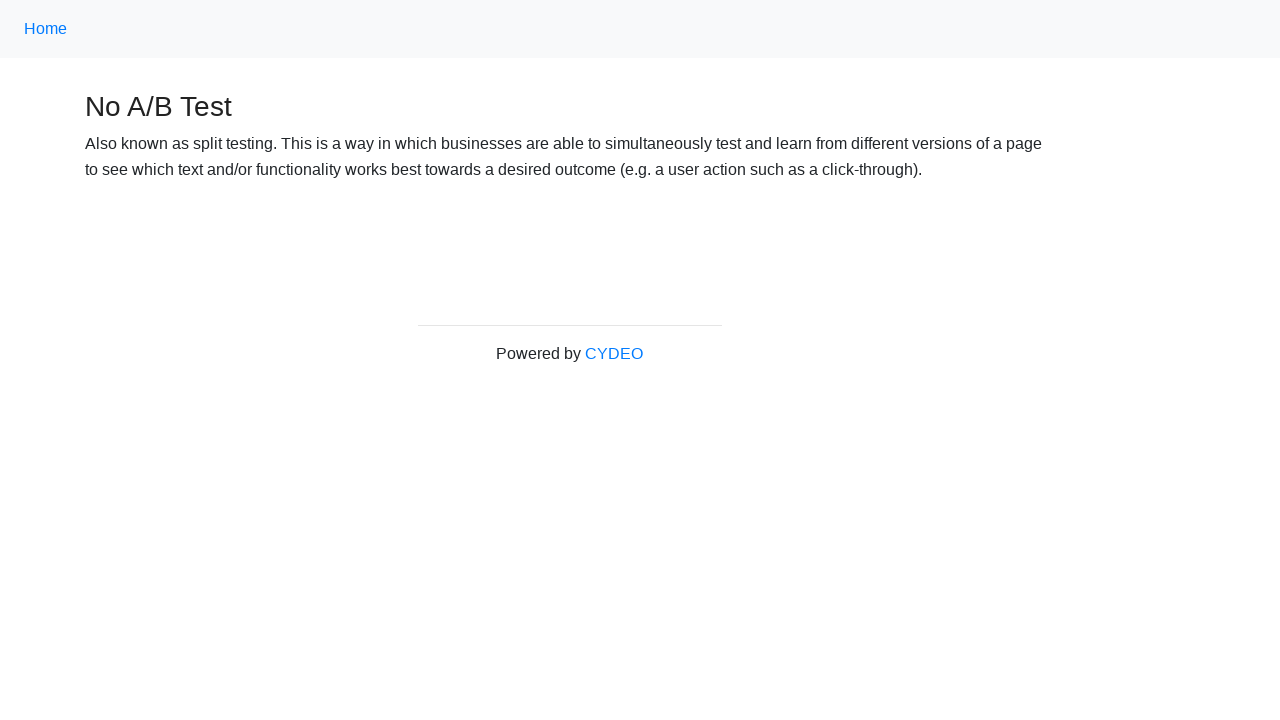